Tests that the Clear completed button displays correct text when items are completed

Starting URL: https://demo.playwright.dev/todomvc

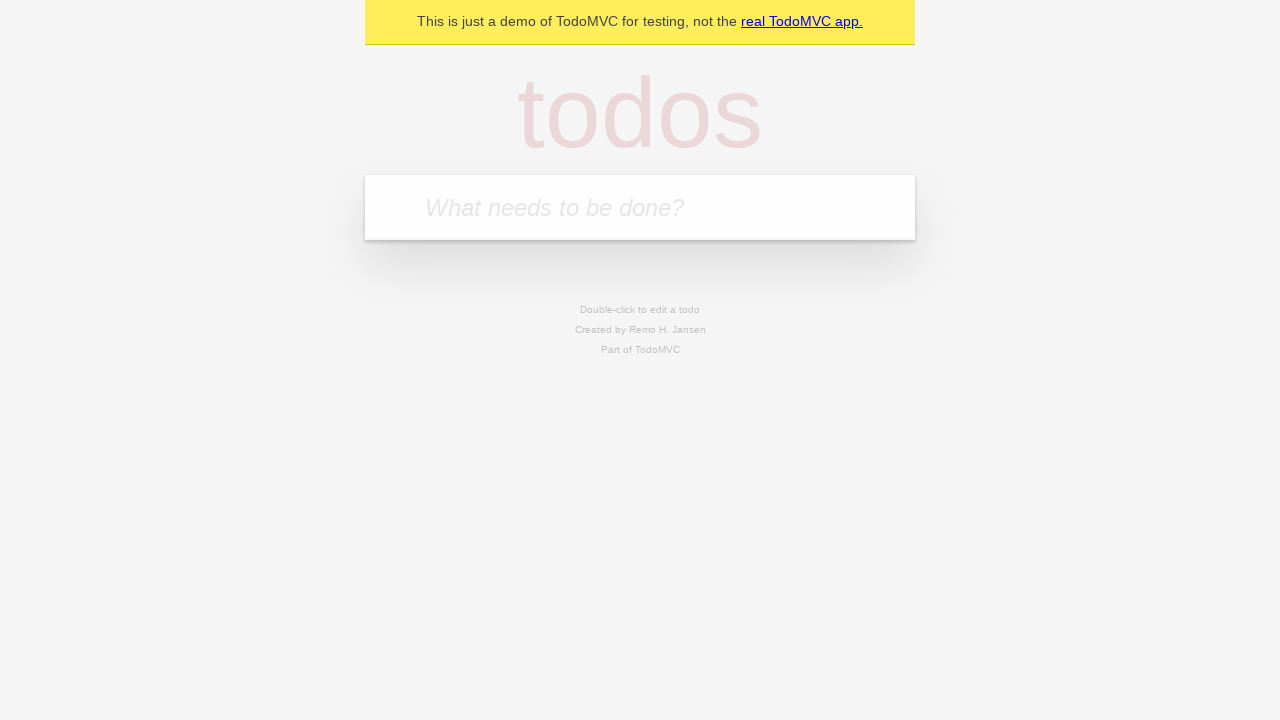

Filled todo input with 'buy some cheese' on internal:attr=[placeholder="What needs to be done?"i]
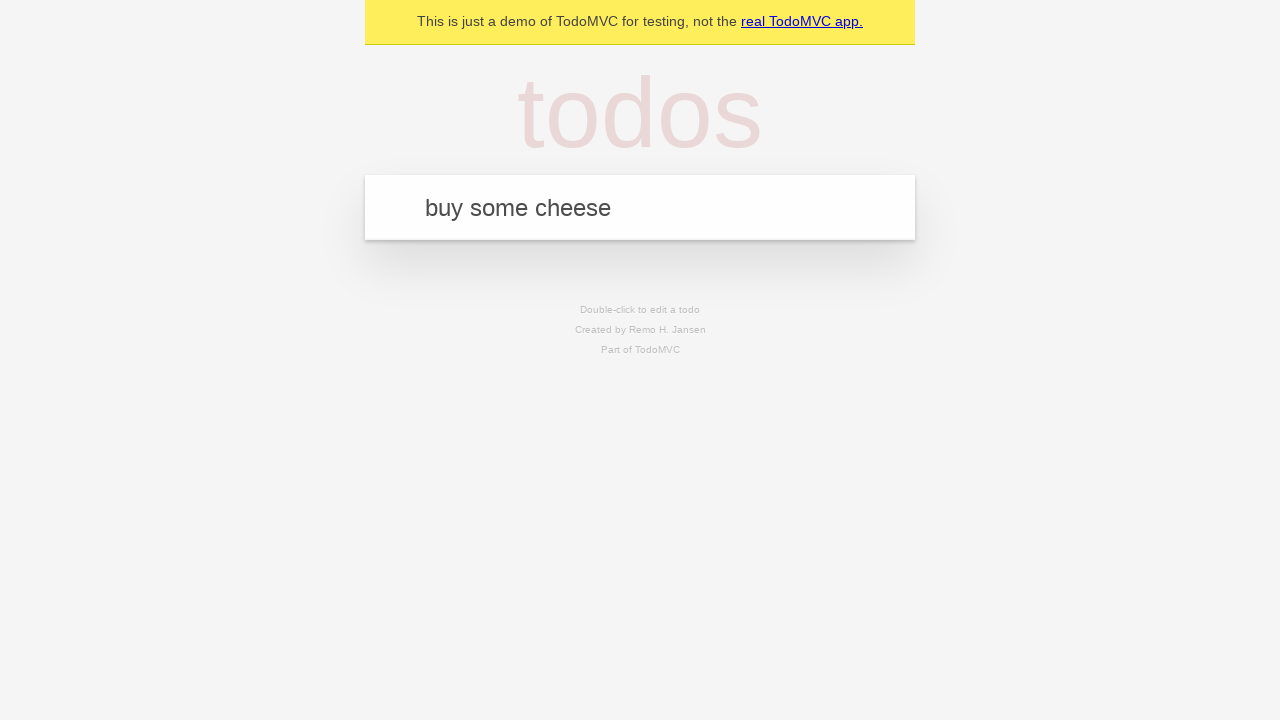

Pressed Enter to create first todo on internal:attr=[placeholder="What needs to be done?"i]
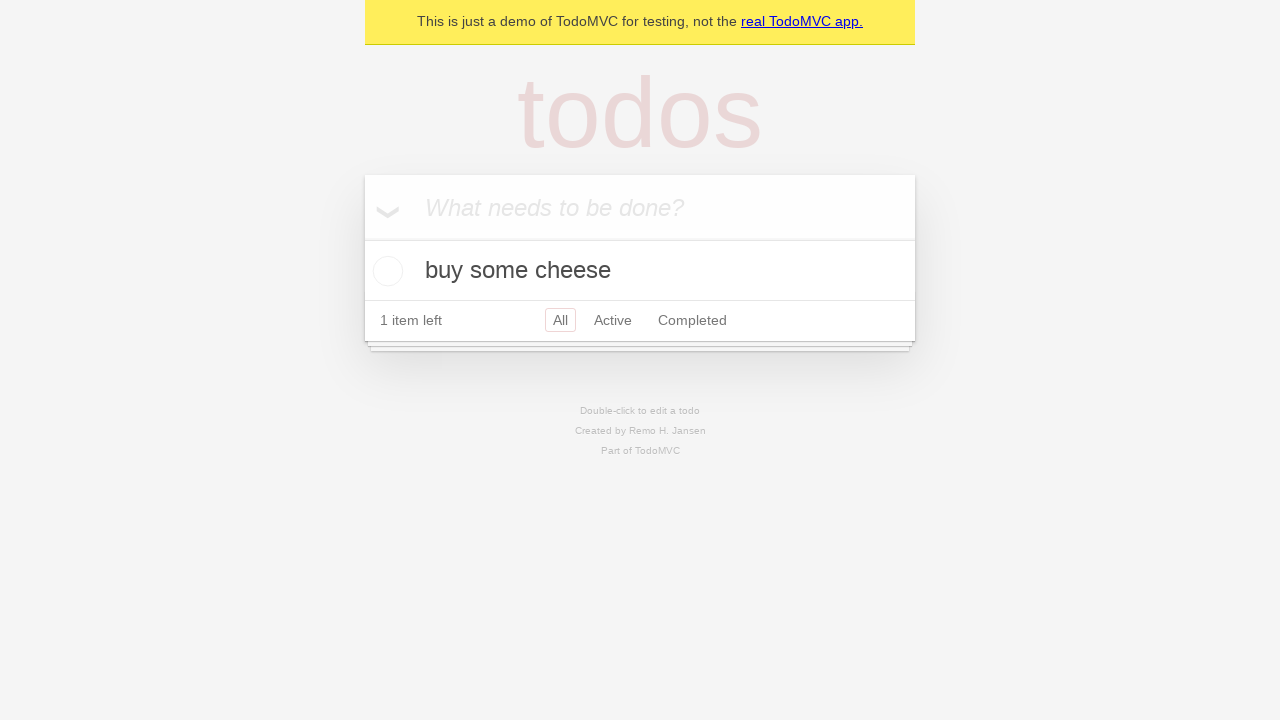

Filled todo input with 'feed the cat' on internal:attr=[placeholder="What needs to be done?"i]
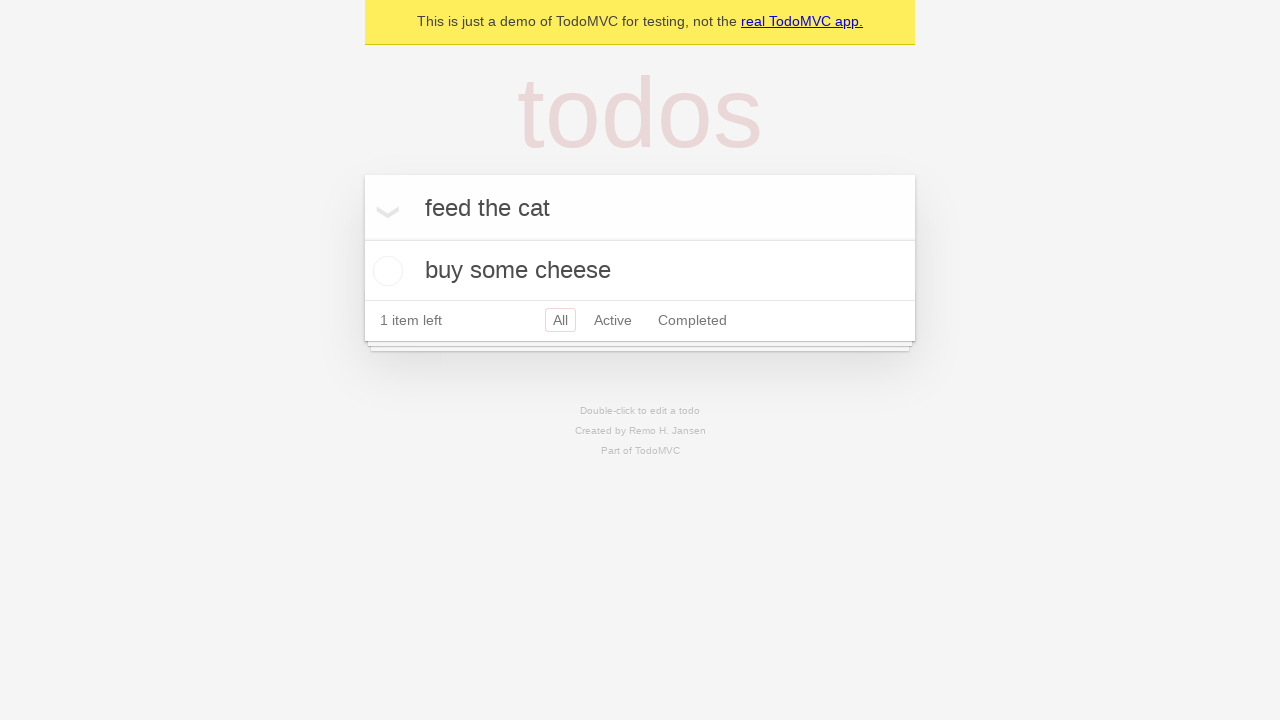

Pressed Enter to create second todo on internal:attr=[placeholder="What needs to be done?"i]
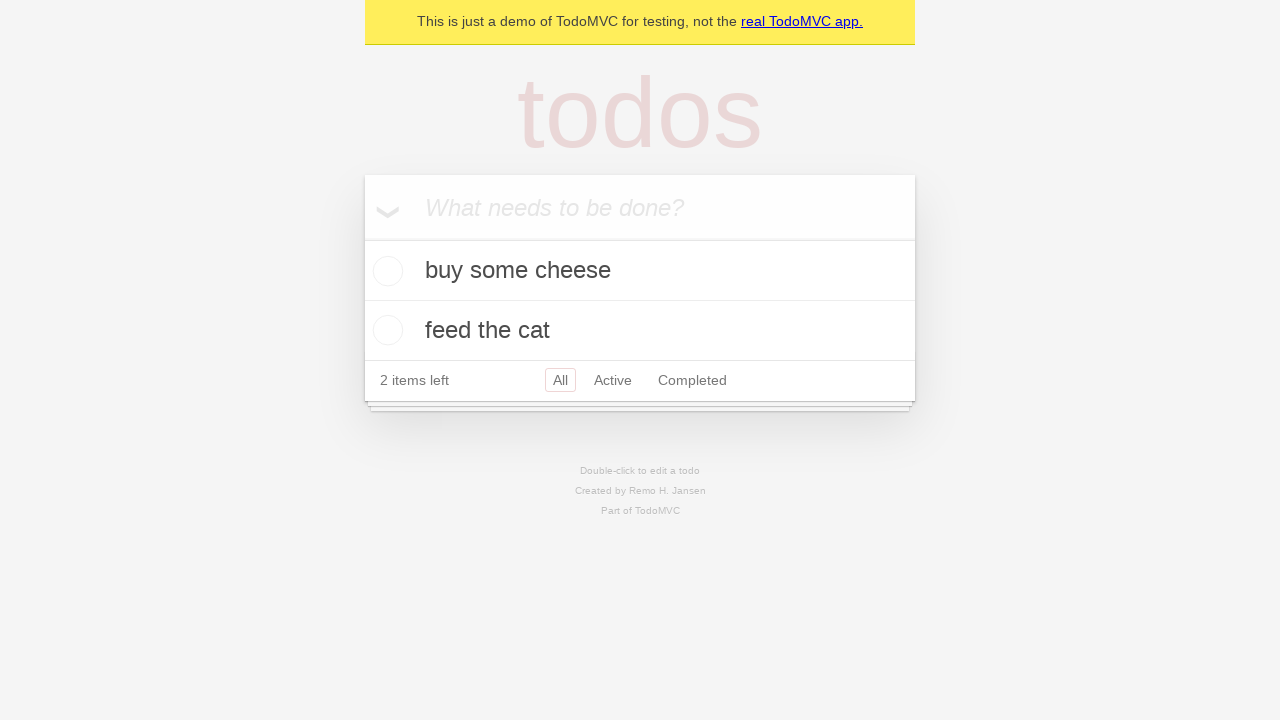

Filled todo input with 'book a doctors appointment' on internal:attr=[placeholder="What needs to be done?"i]
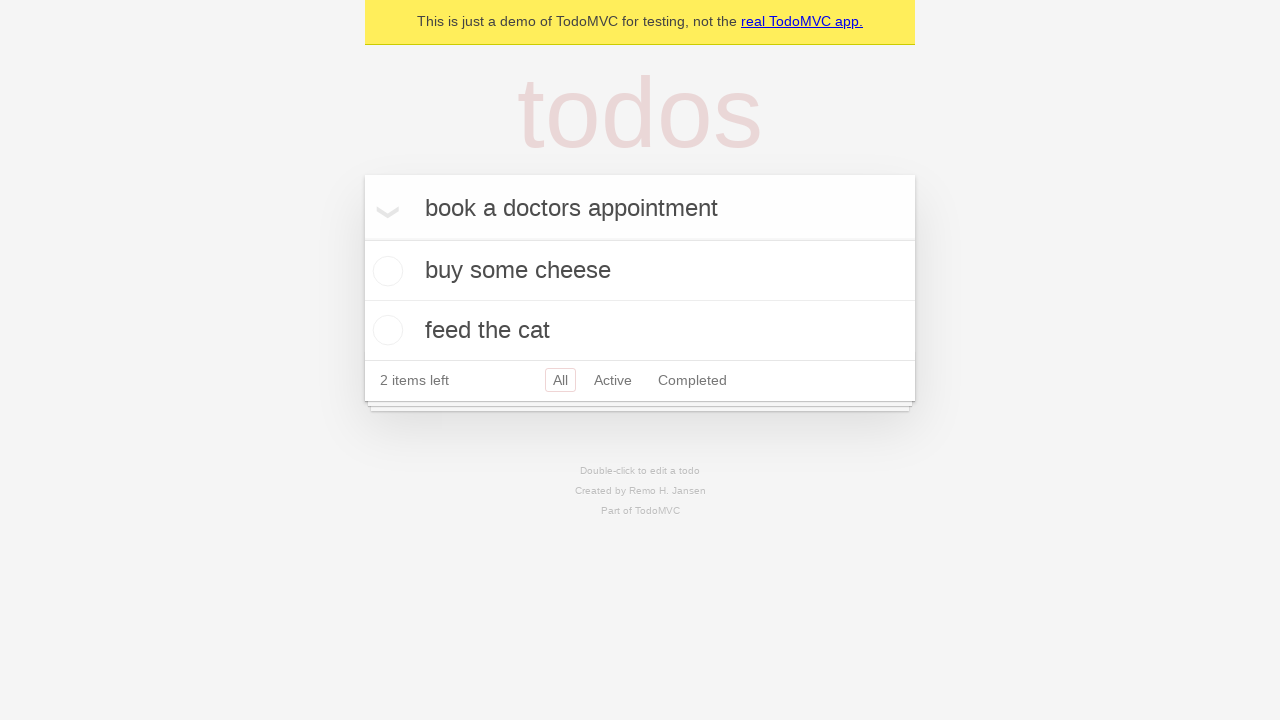

Pressed Enter to create third todo on internal:attr=[placeholder="What needs to be done?"i]
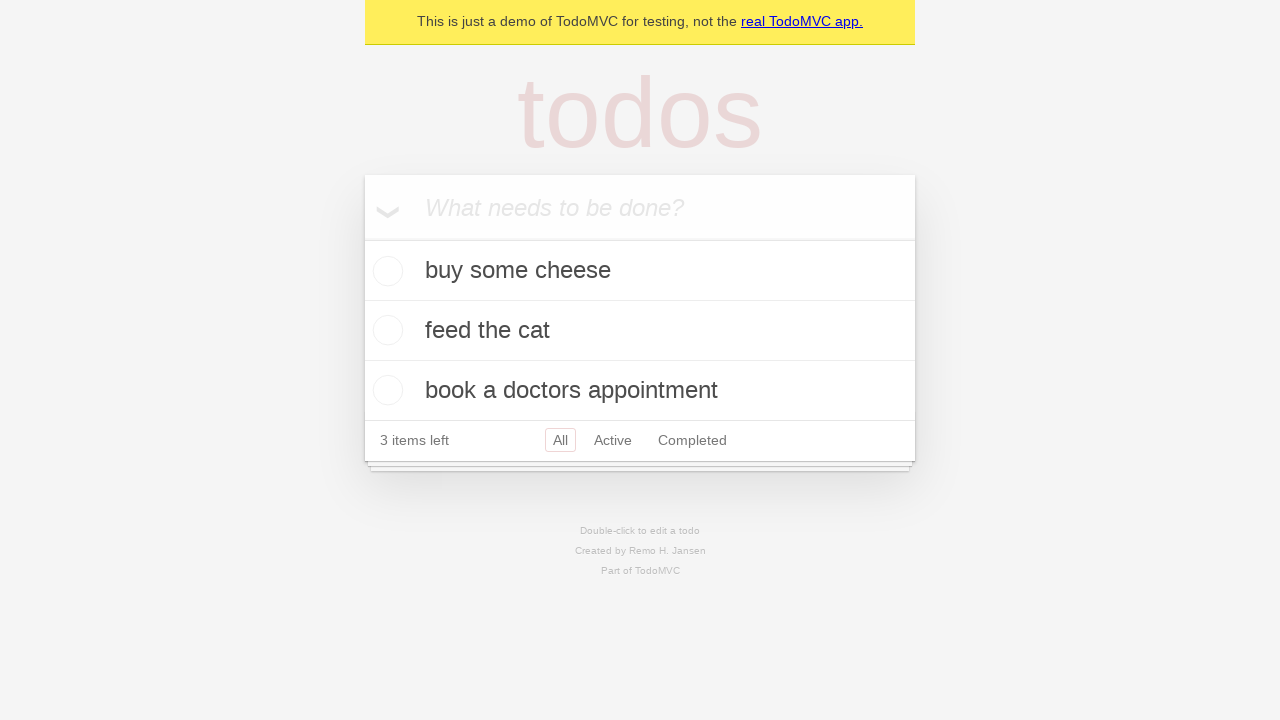

Checked the first todo to mark it as completed at (385, 271) on .todo-list li .toggle >> nth=0
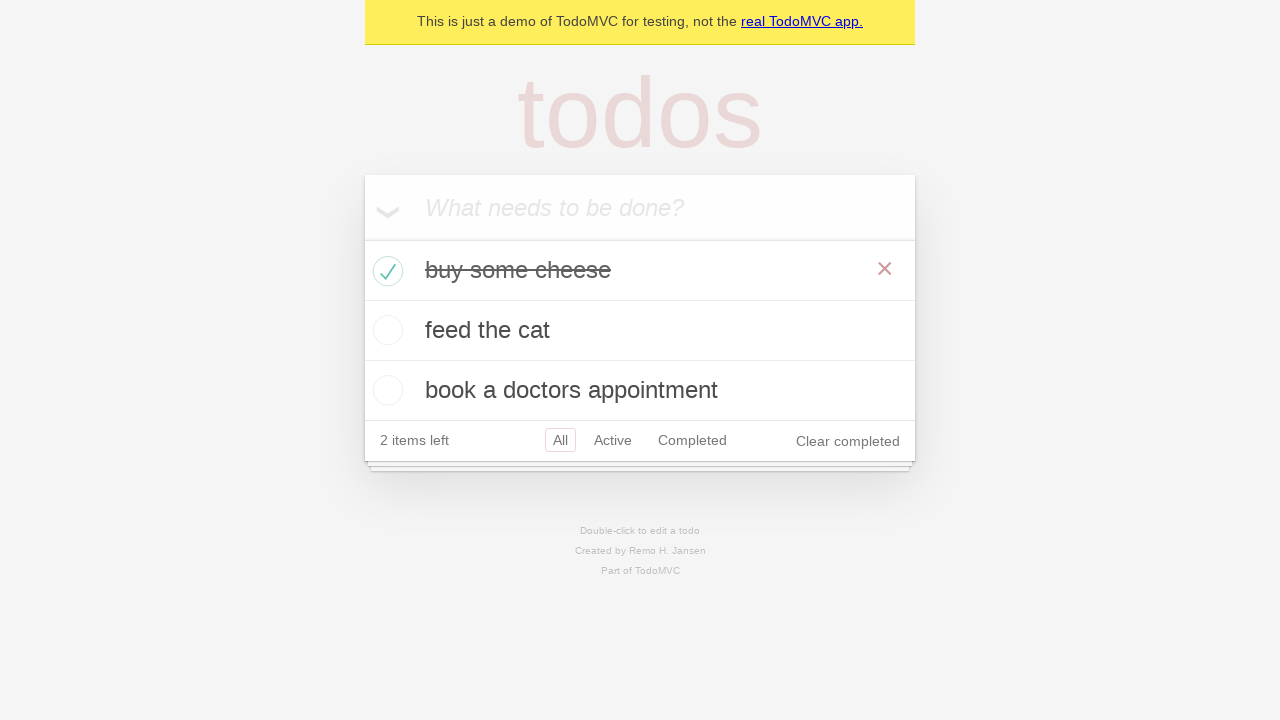

Clear completed button appeared after completing a todo
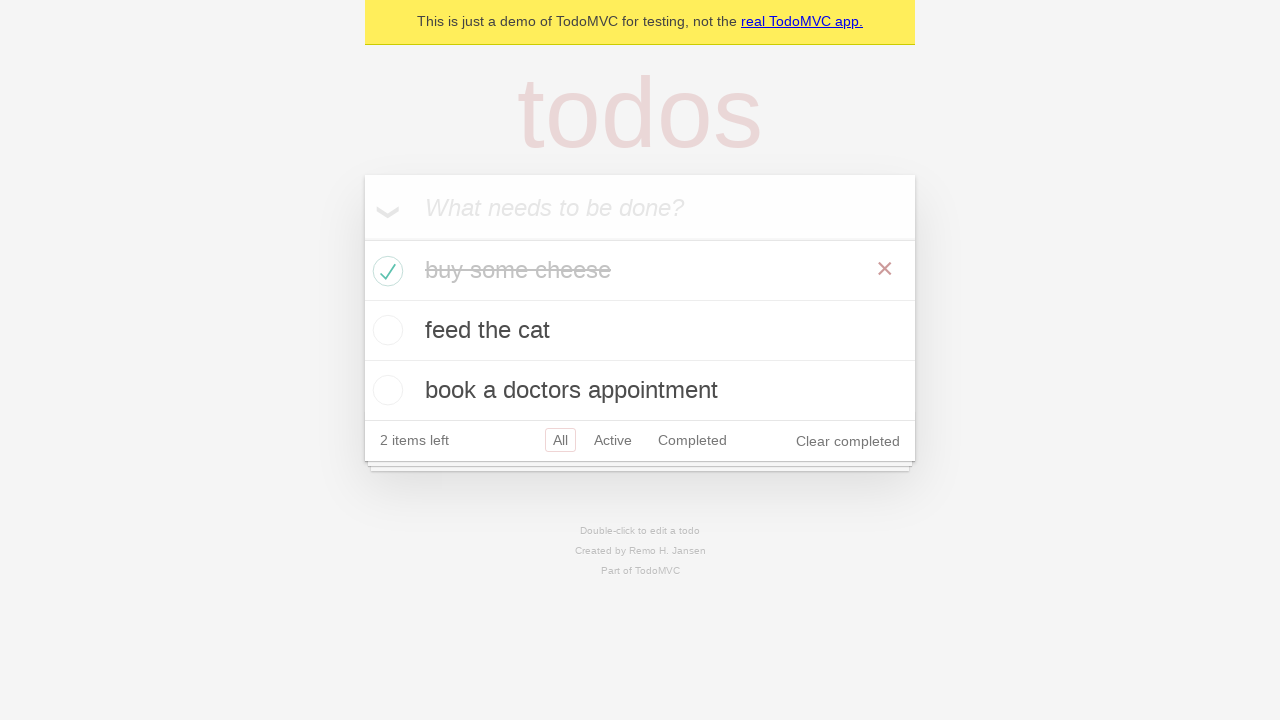

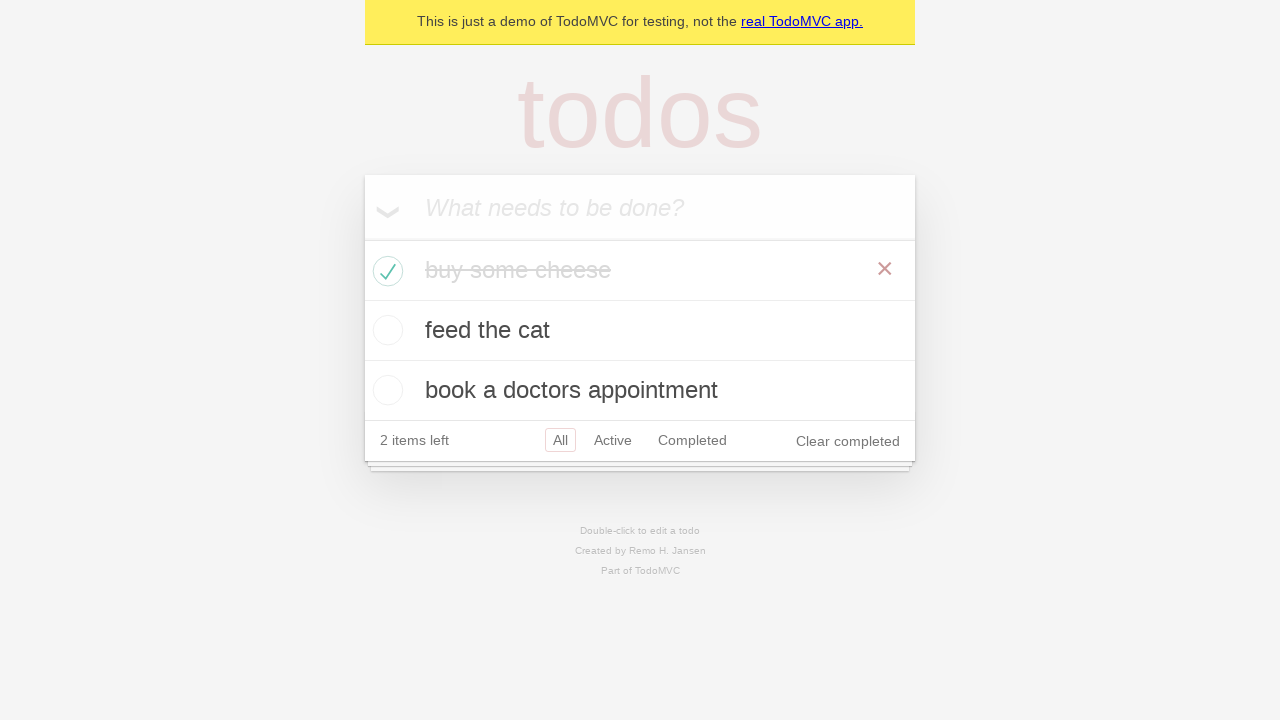